Tests button interactions including double-click, right-click, and single click

Starting URL: https://demoqa.com/buttons

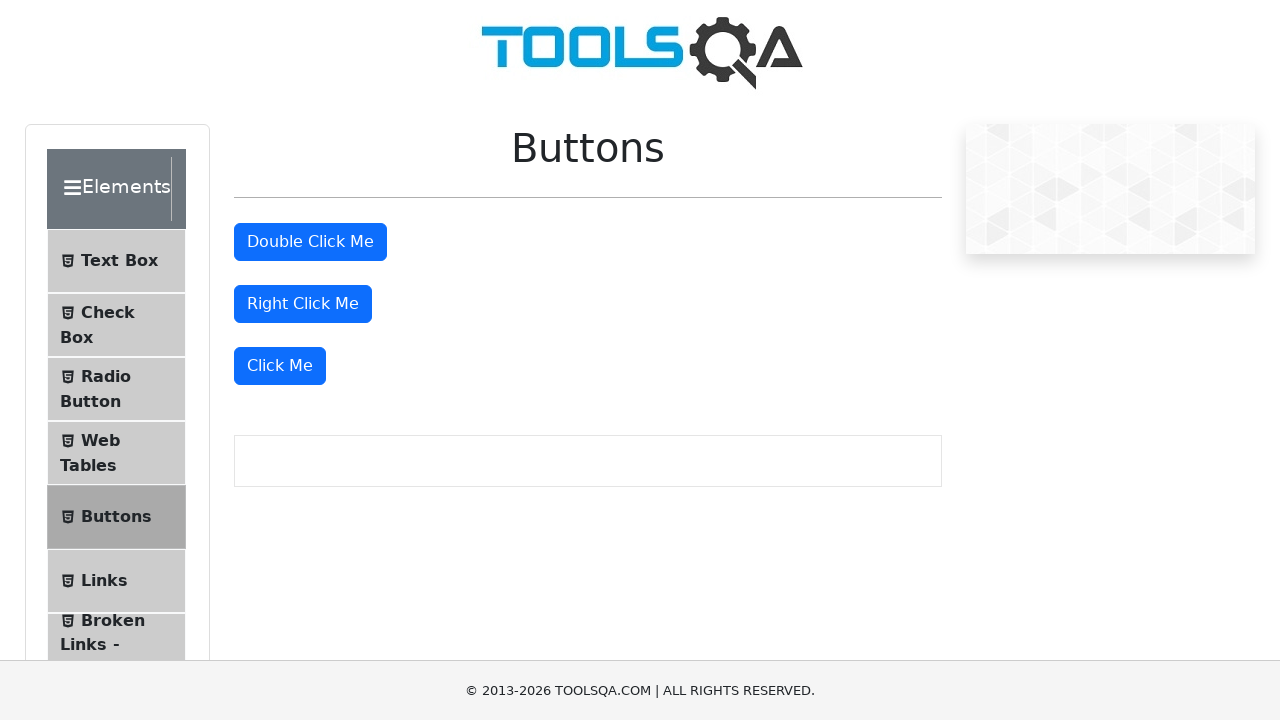

Double-clicked the double-click button at (310, 242) on #doubleClickBtn
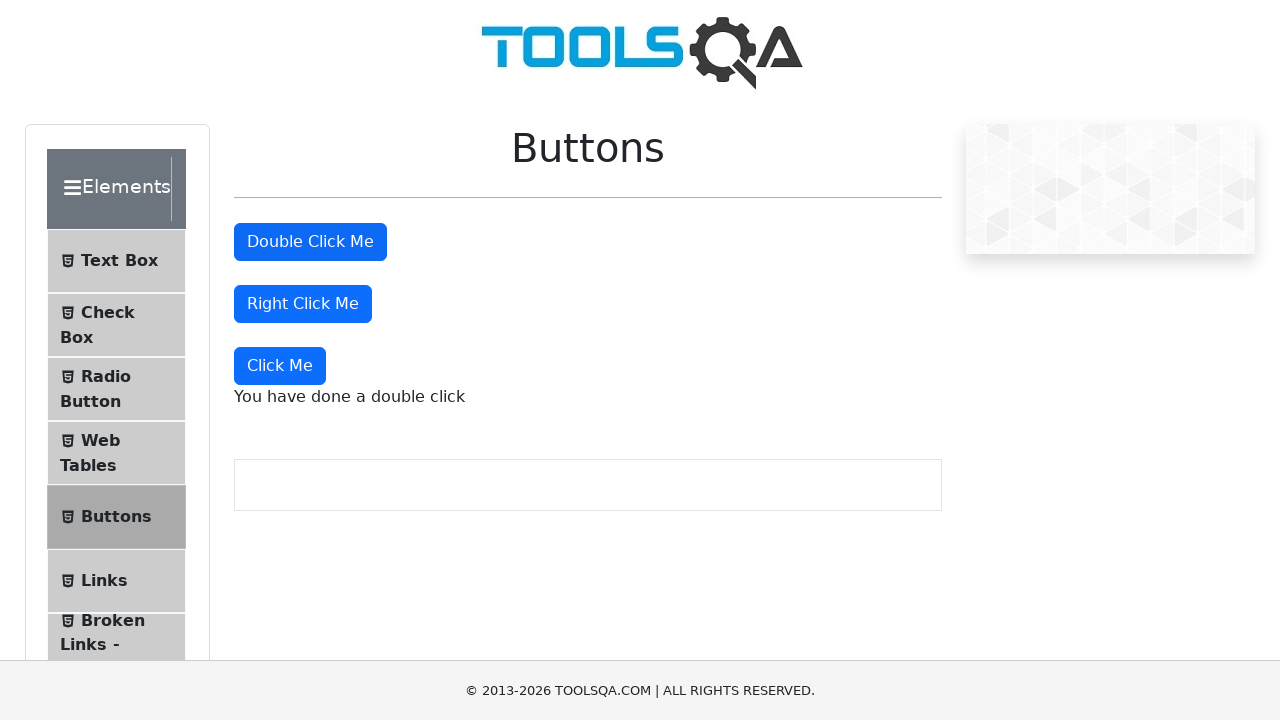

Right-clicked the right-click button at (303, 304) on xpath=//button[text()='Right Click Me']
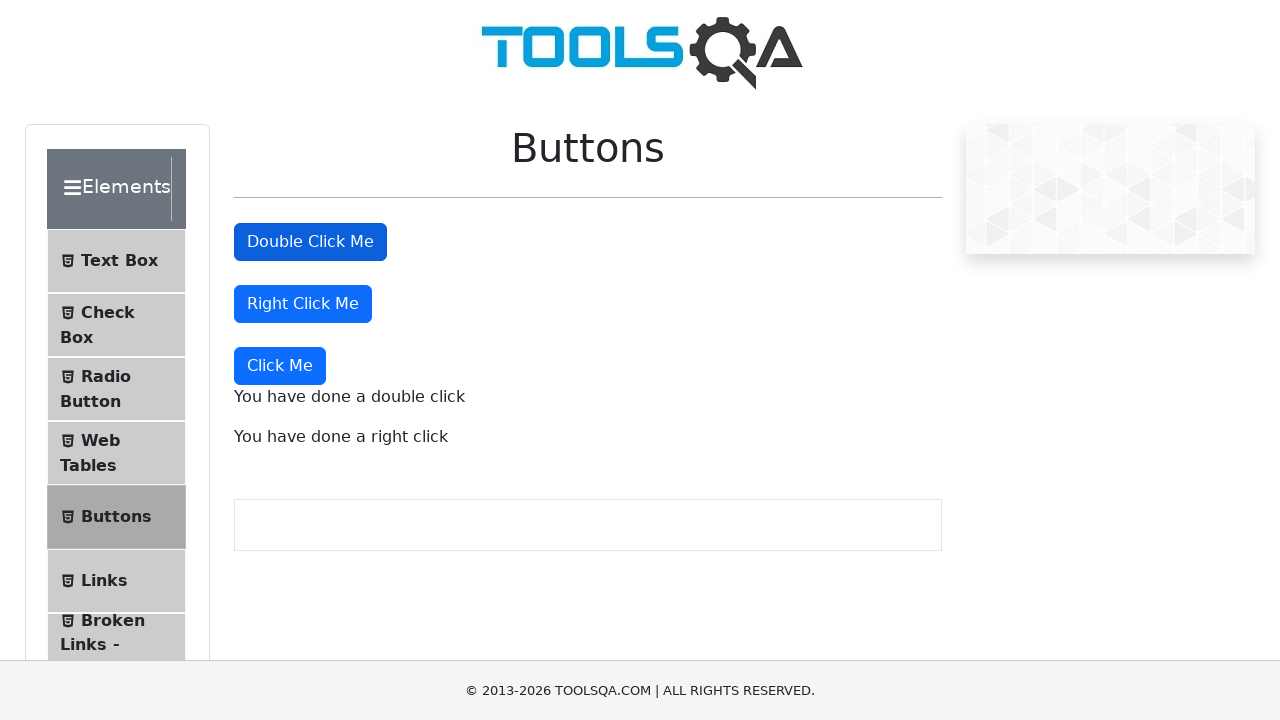

Single-clicked the click button at (280, 366) on xpath=//button[text()='Click Me']
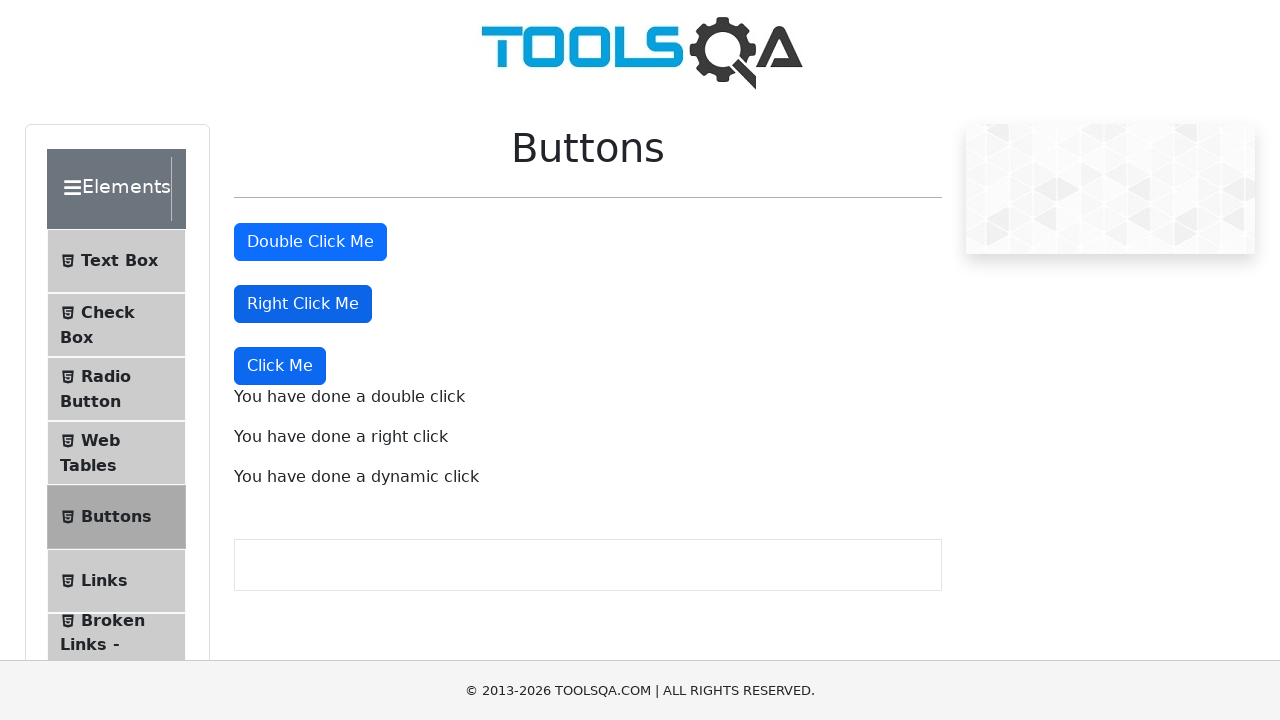

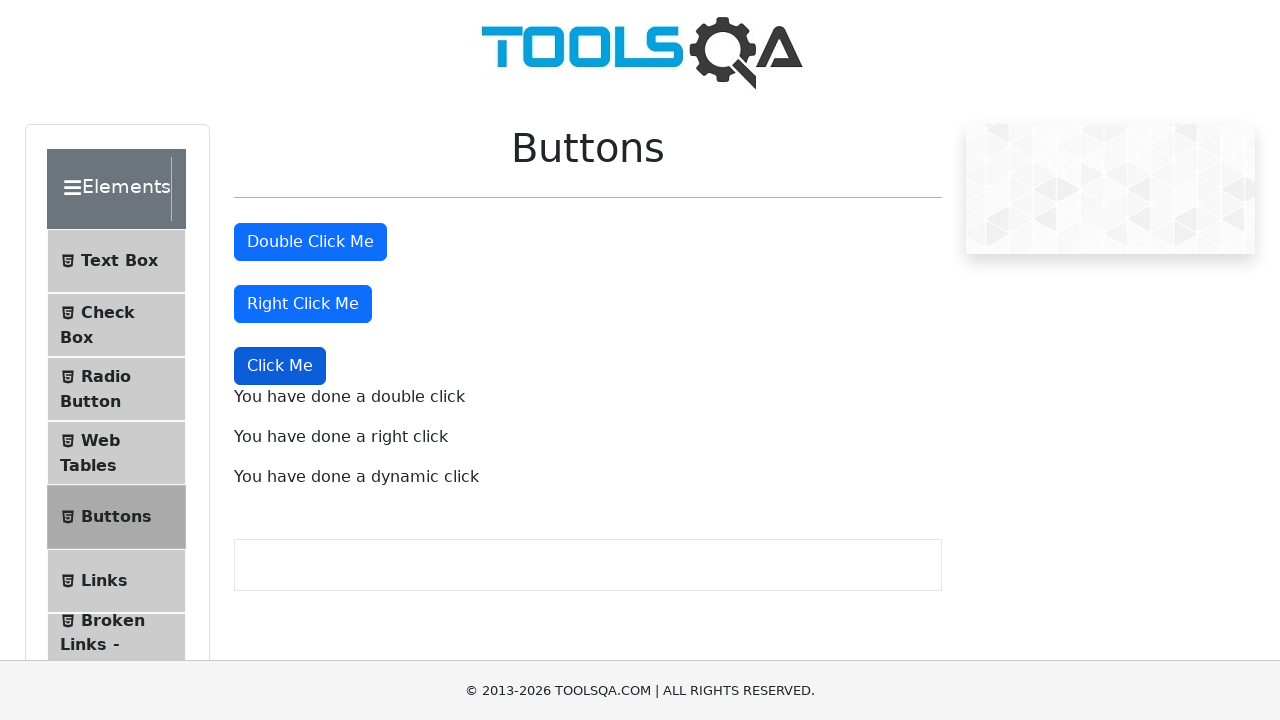